Navigates to an LMS website and clicks on the Account link, then verifies the page loaded by checking the title.

Starting URL: https://alchemy.hguy.co/lms

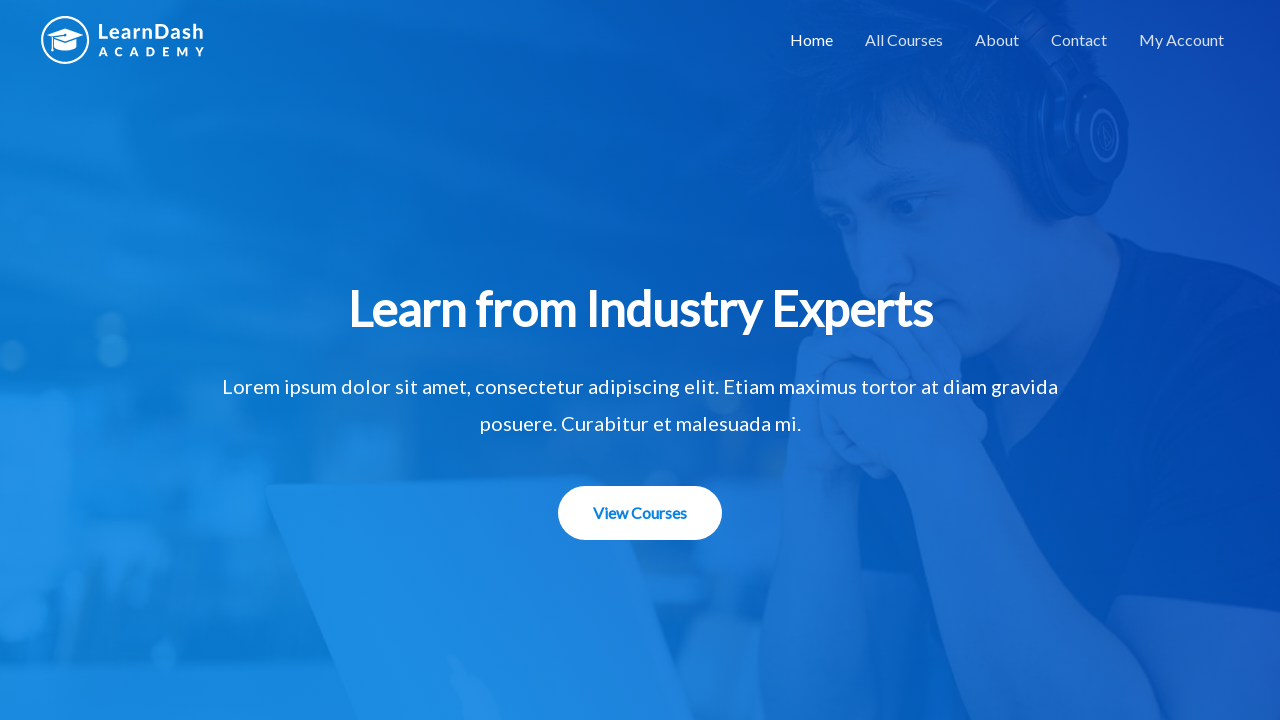

Navigated to LMS website at https://alchemy.hguy.co/lms
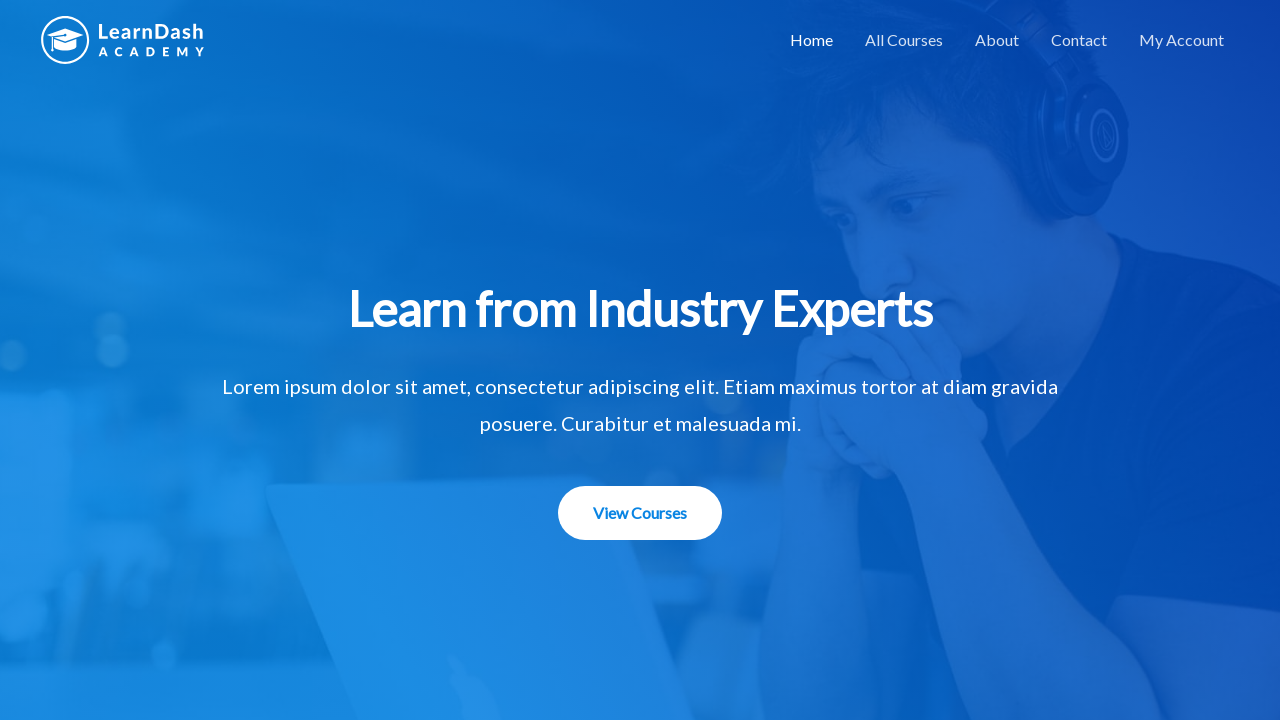

Clicked on the Account link at (1182, 40) on xpath=//a[contains(text(),'Account')]
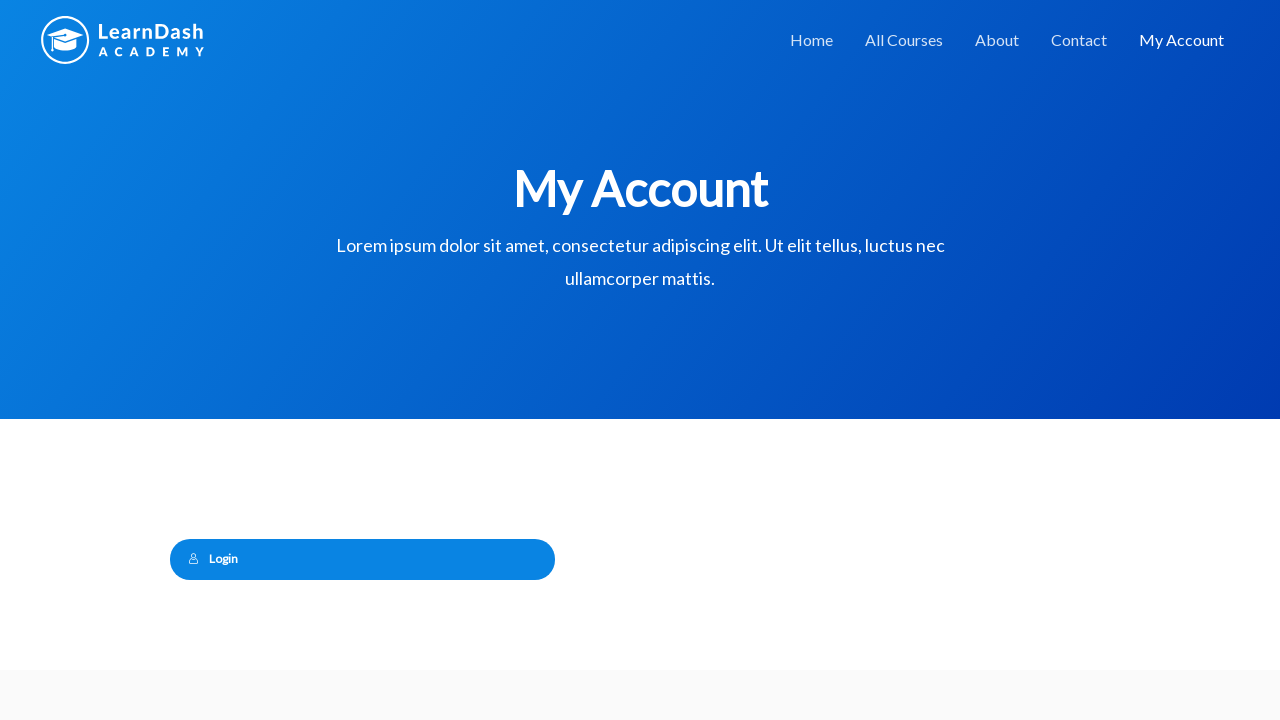

Page loaded and DOM content ready
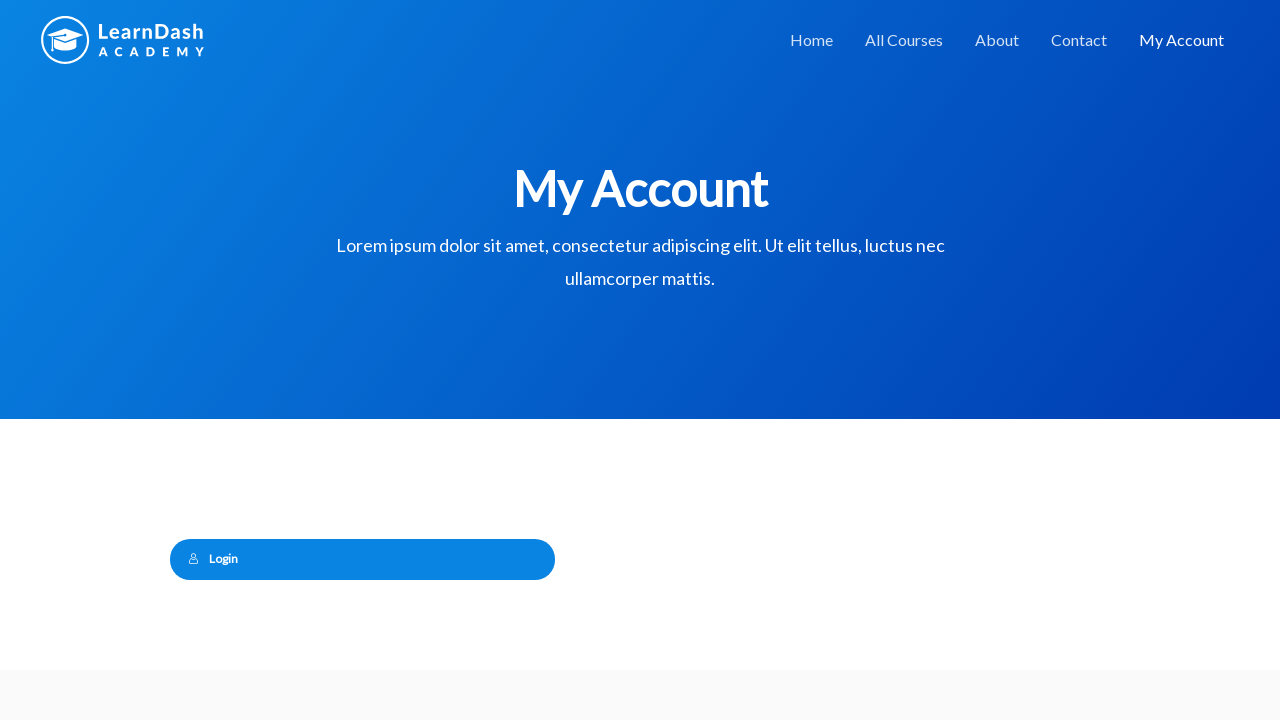

Retrieved page title: 'My Account – Alchemy LMS'
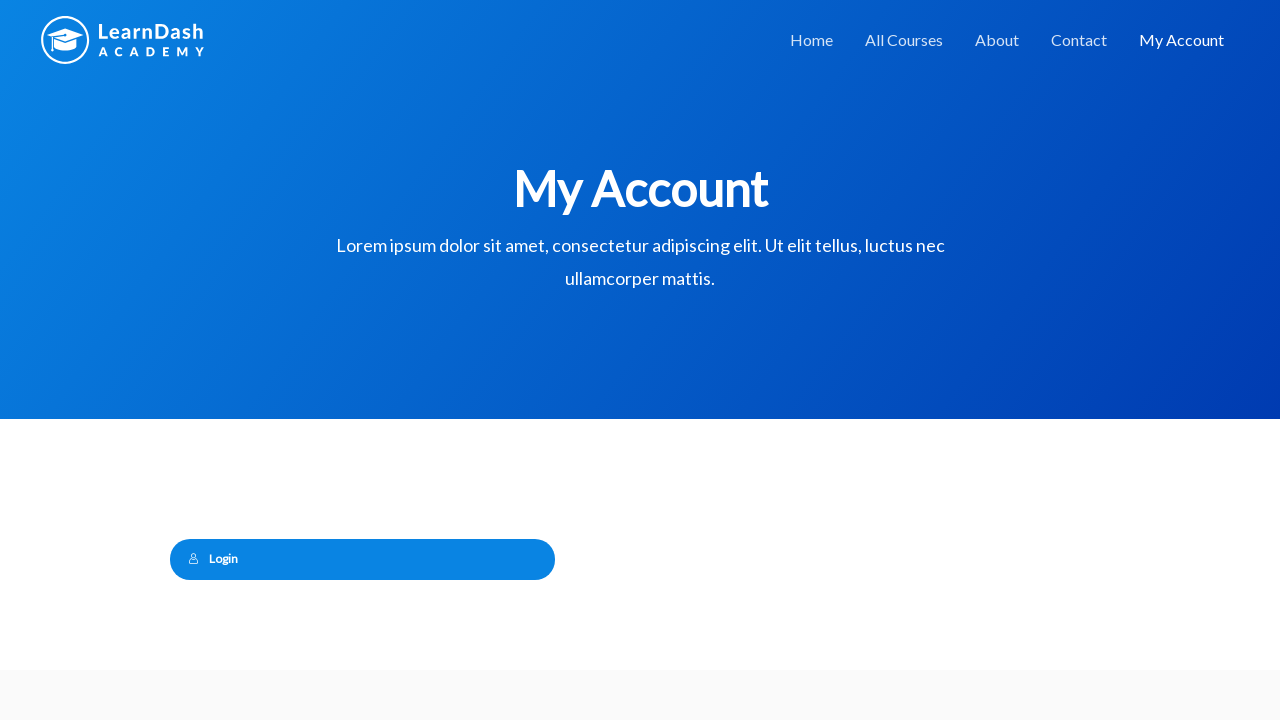

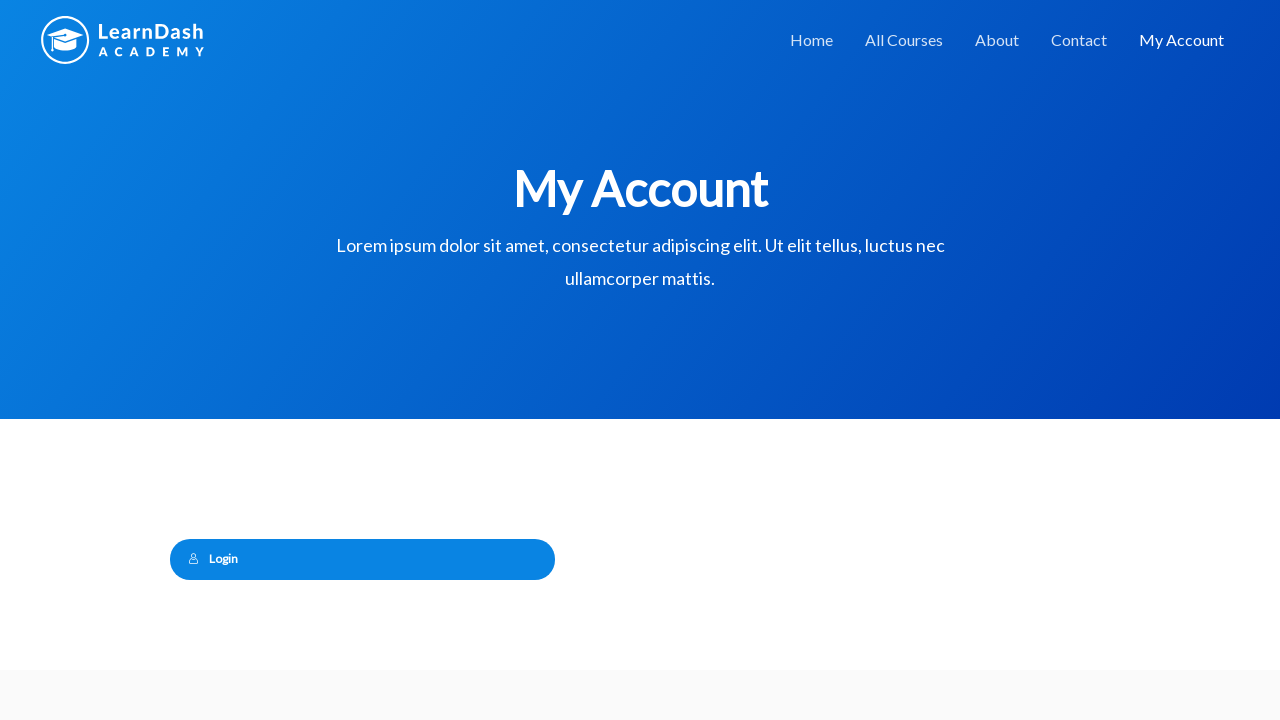